Tests dropdown selection by selecting an option by visible text and verifying the selection

Starting URL: http://the-internet.herokuapp.com/dropdown

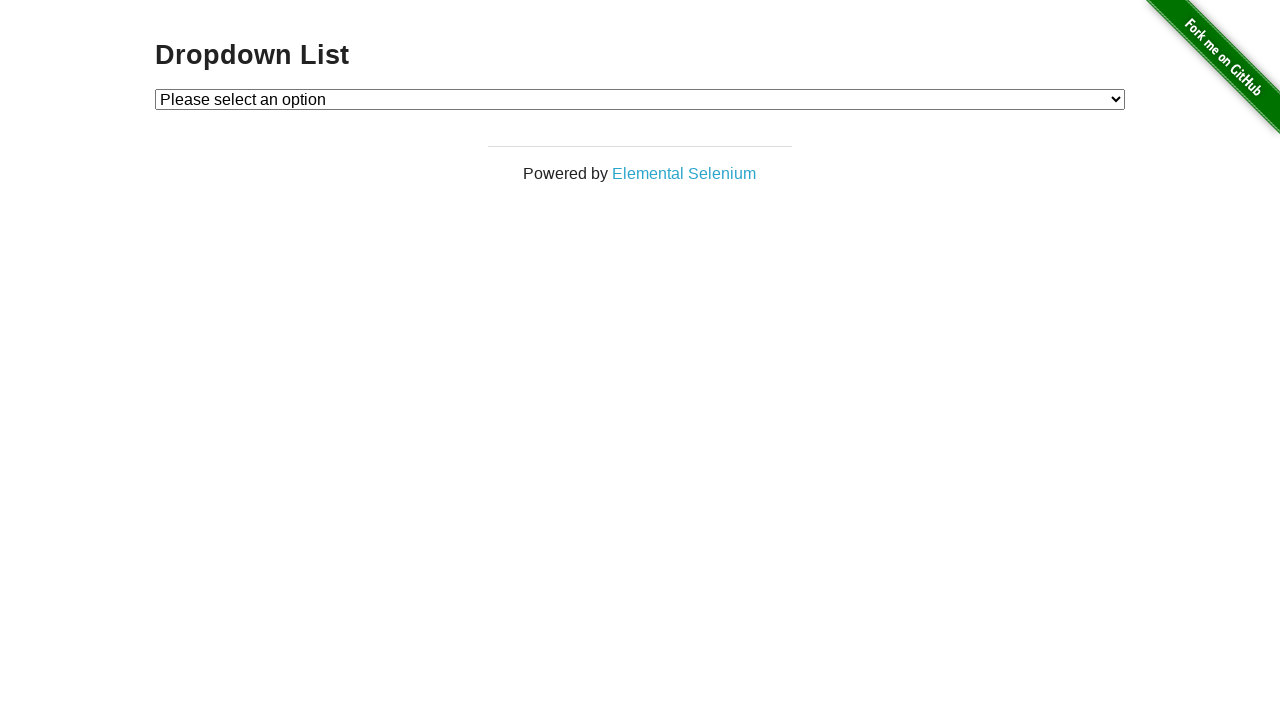

Navigated to dropdown test page
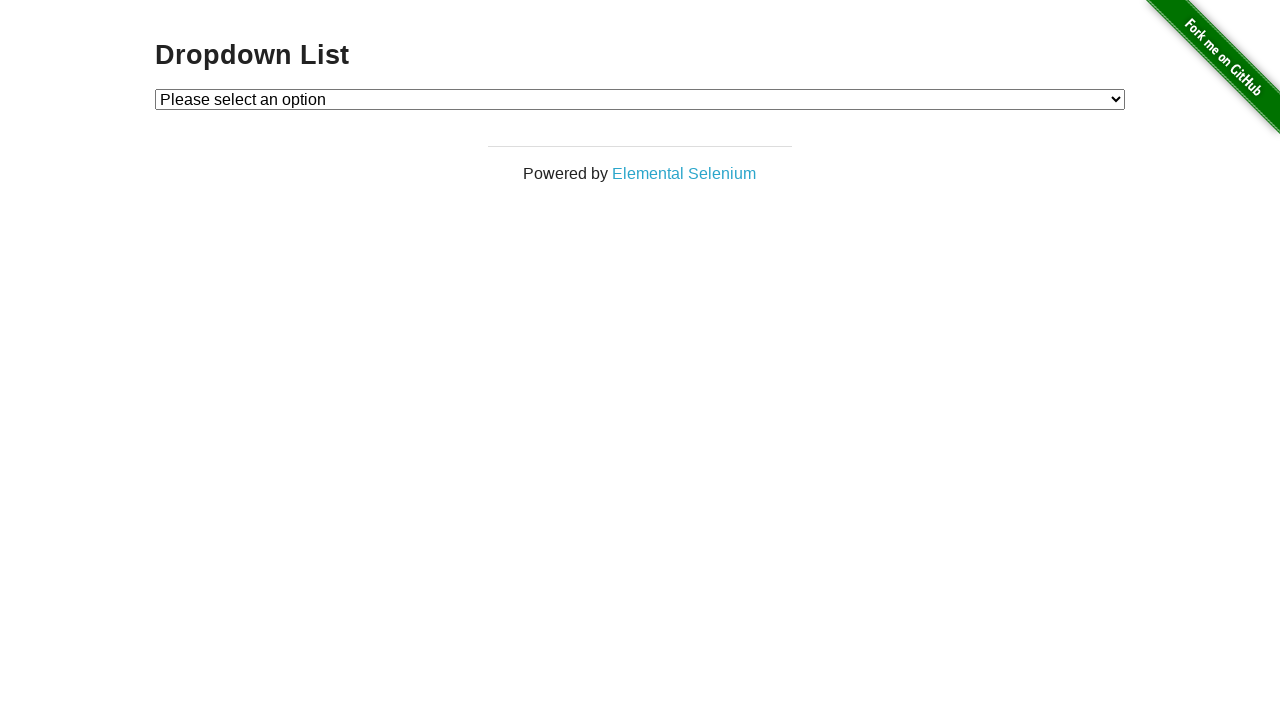

Selected 'Option 2' from the dropdown on #dropdown
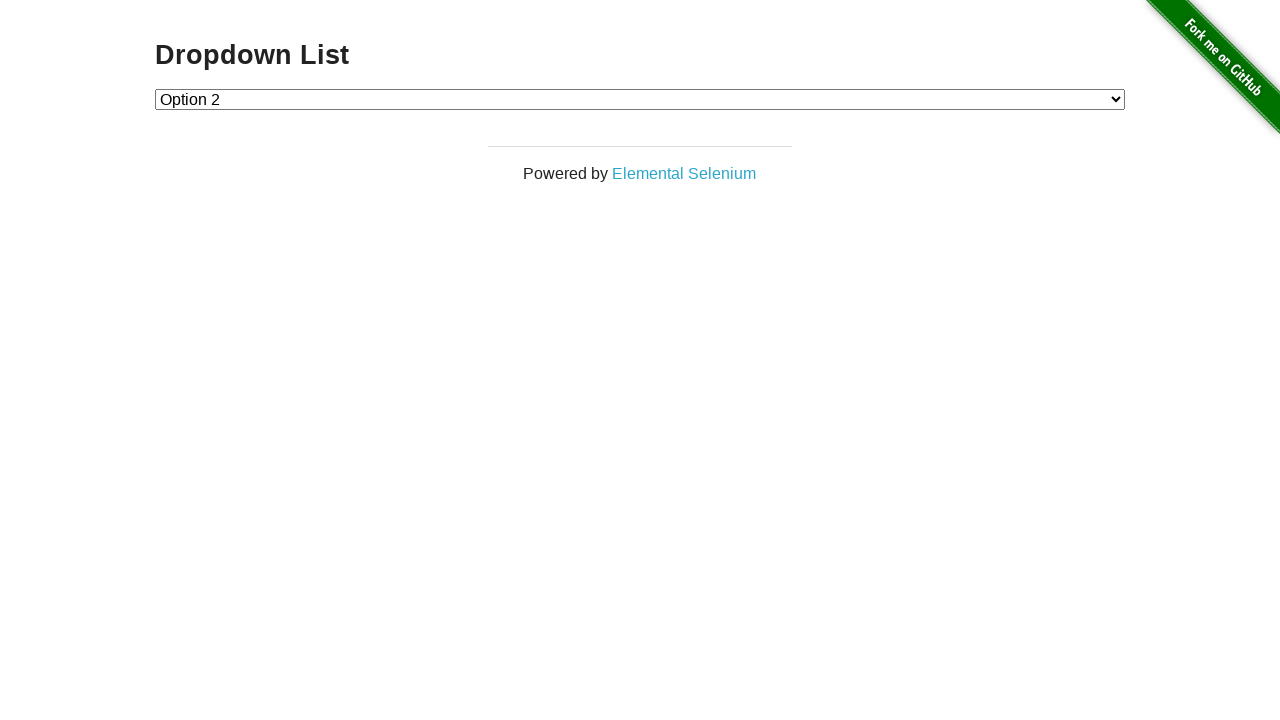

Verified that Option 2 is selected (value = '2')
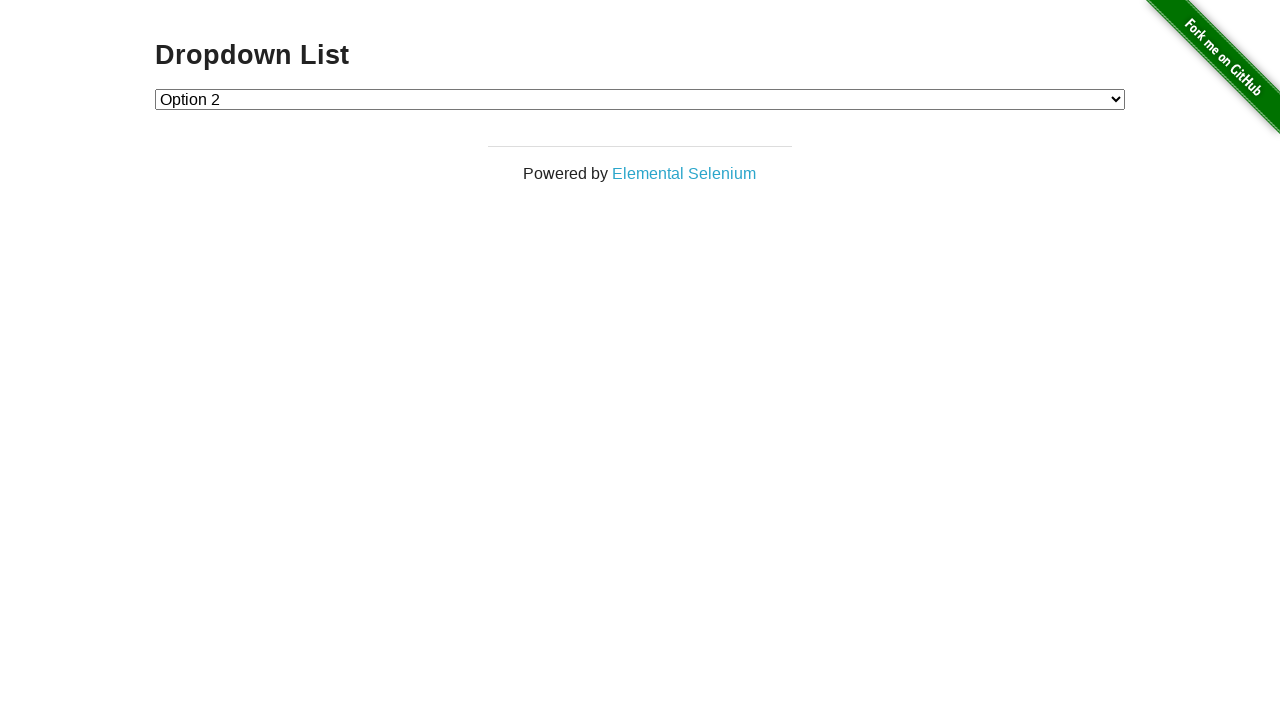

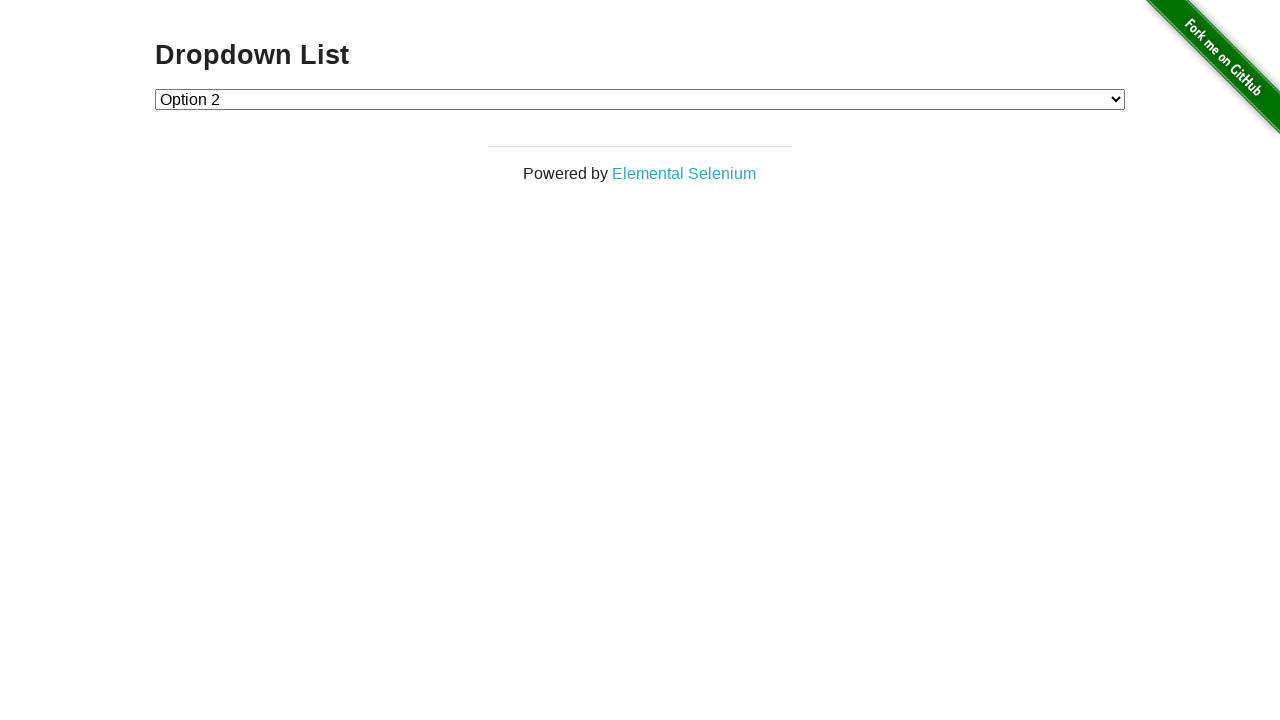